Tests a math calculation form by reading two numbers, calculating their sum, selecting the result from a dropdown, and submitting the form

Starting URL: http://suninjuly.github.io/selects1.html

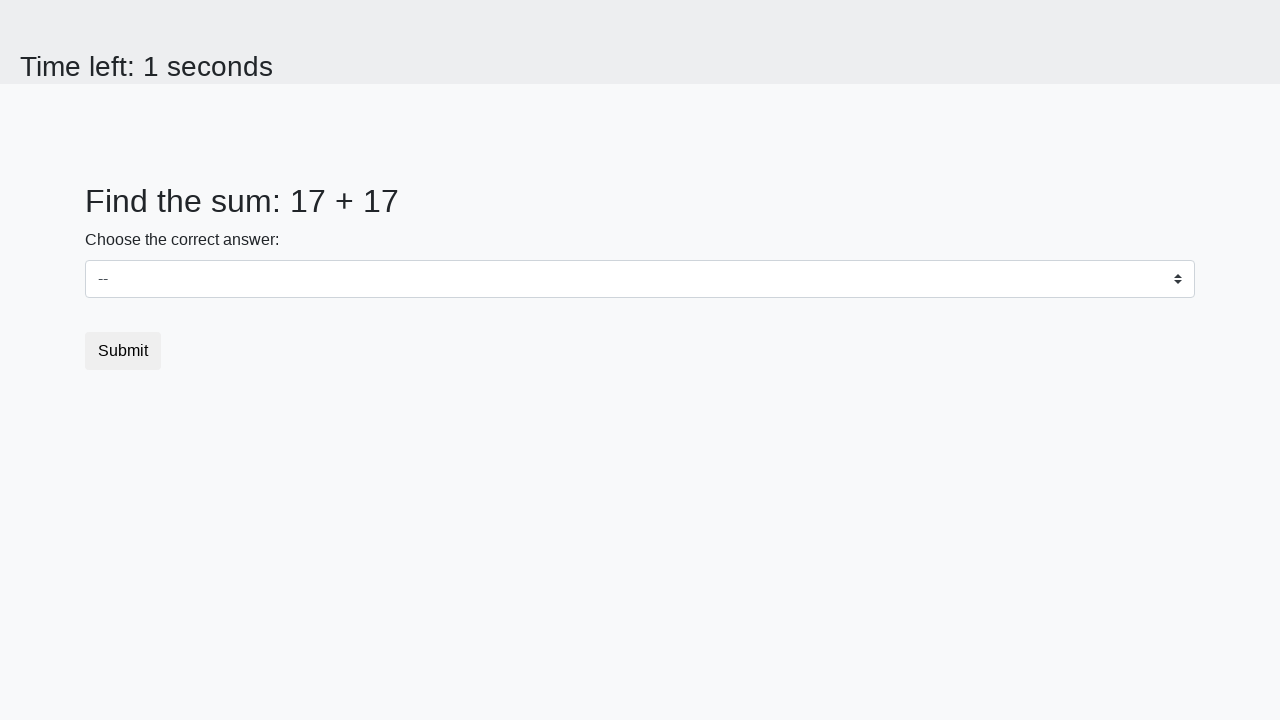

Read first number from #num1 element
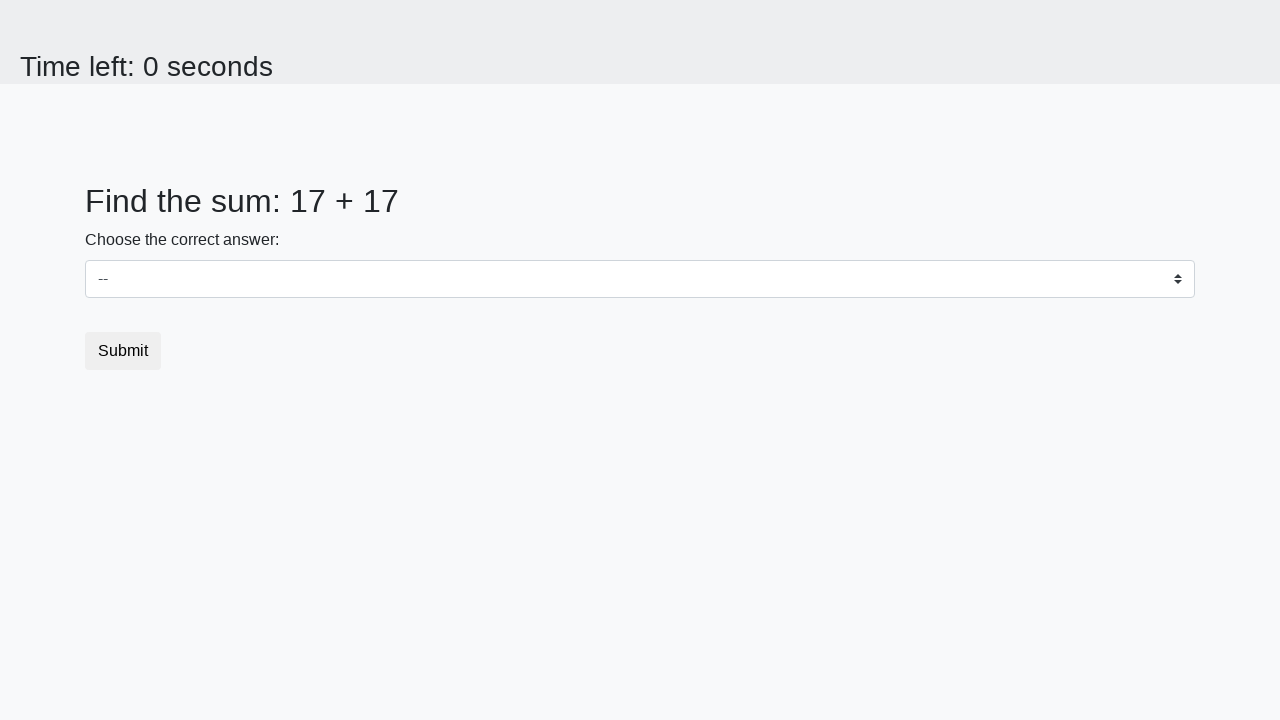

Read second number from #num2 element
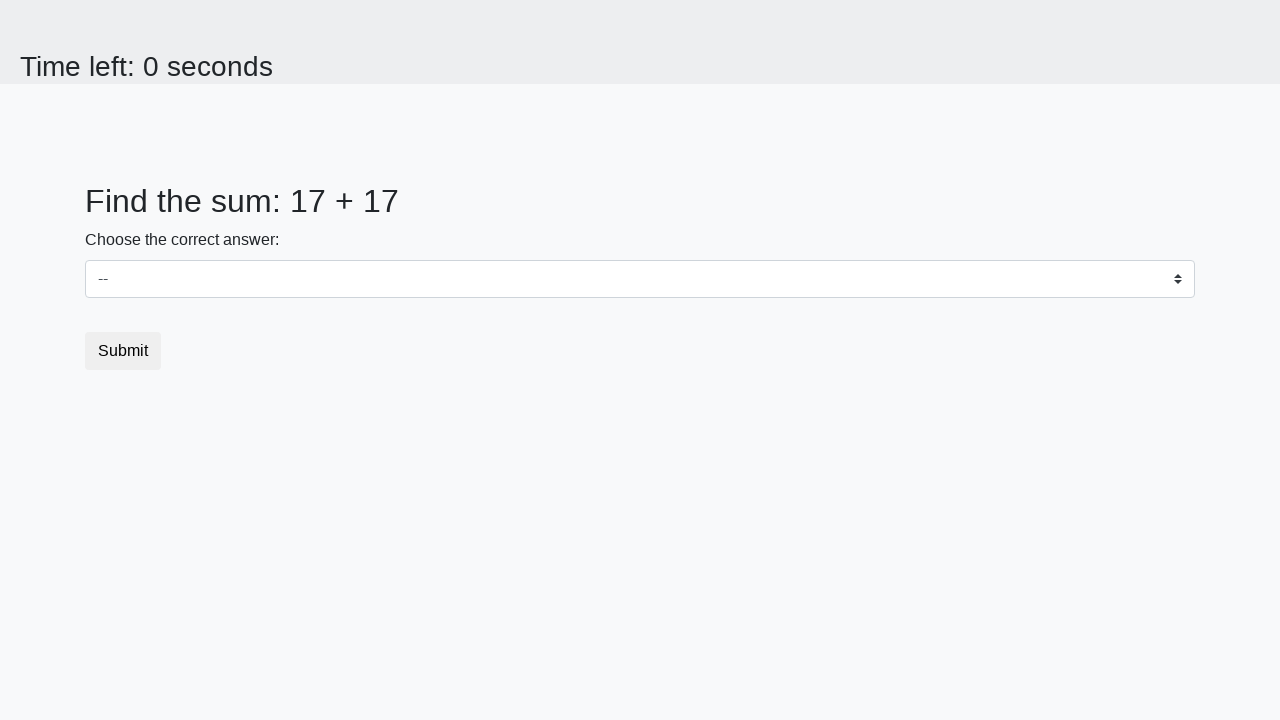

Calculated sum: 17 + 17 = 34
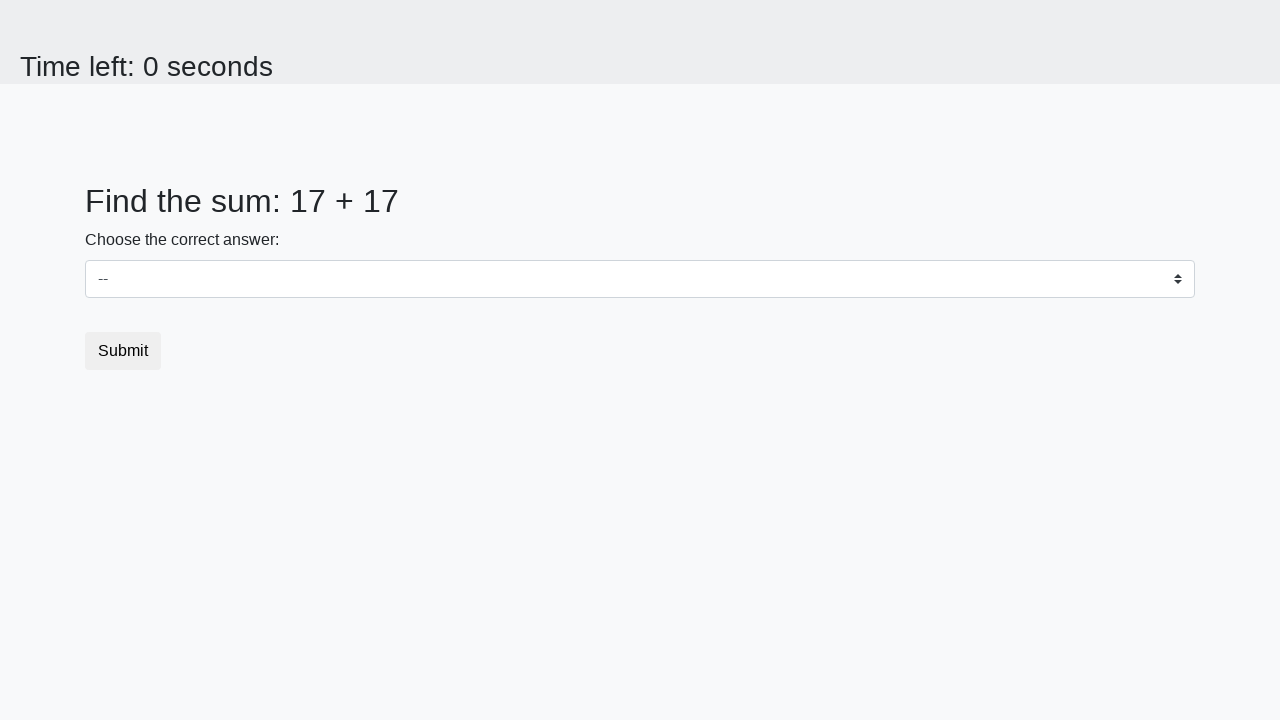

Selected calculated sum '34' from dropdown on select
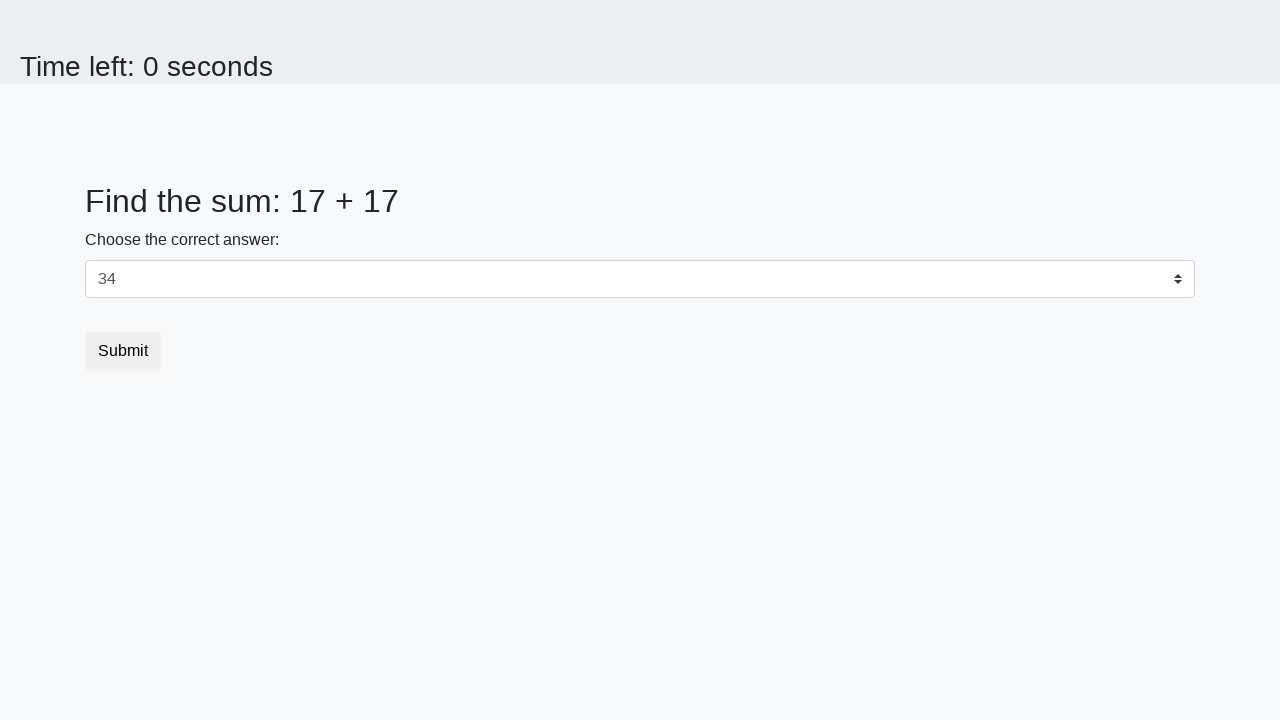

Clicked submit button to submit form at (123, 351) on .btn
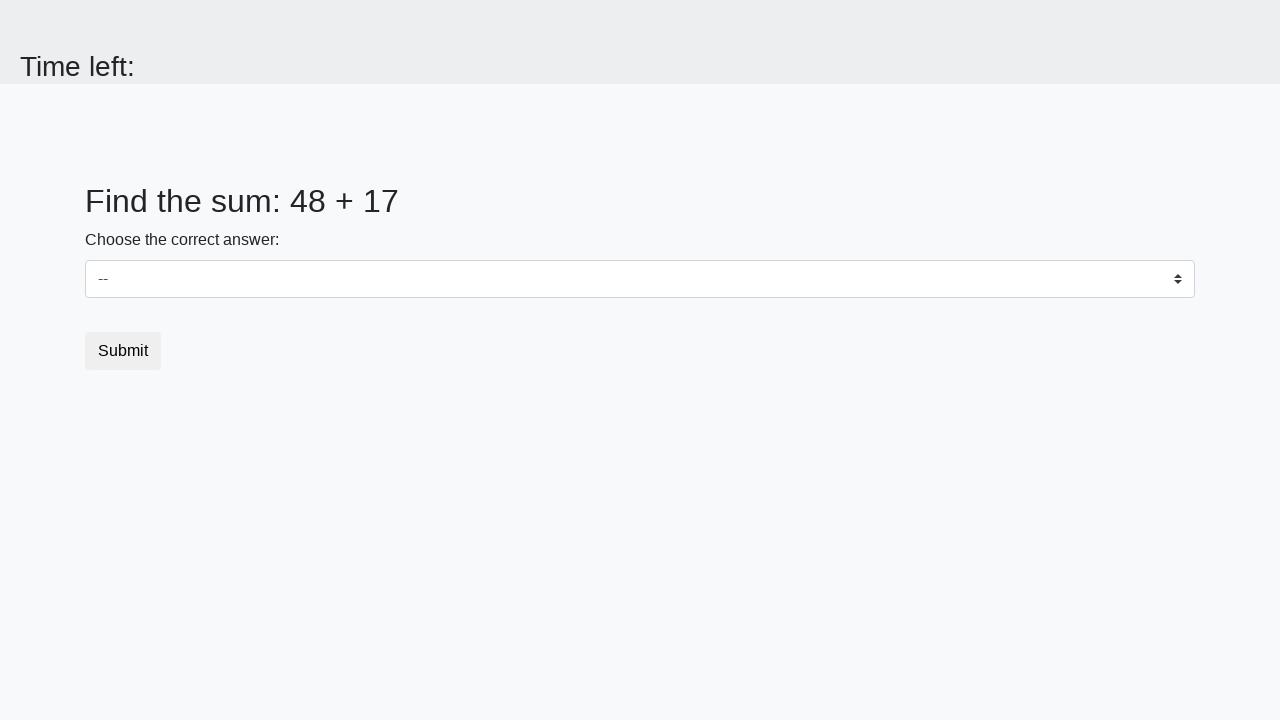

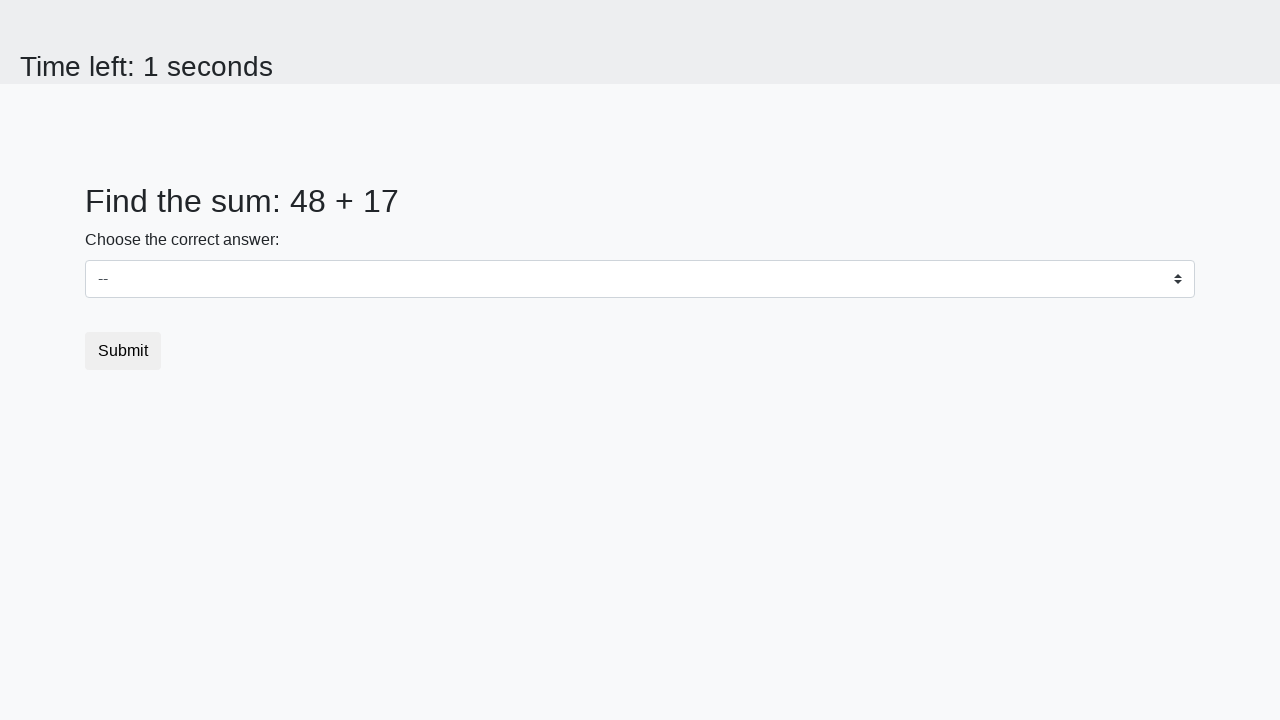